Tests JavaScript alert handling by entering a name, triggering an alert and accepting it, then triggering a confirm dialog and dismissing it.

Starting URL: https://rahulshettyacademy.com/AutomationPractice/

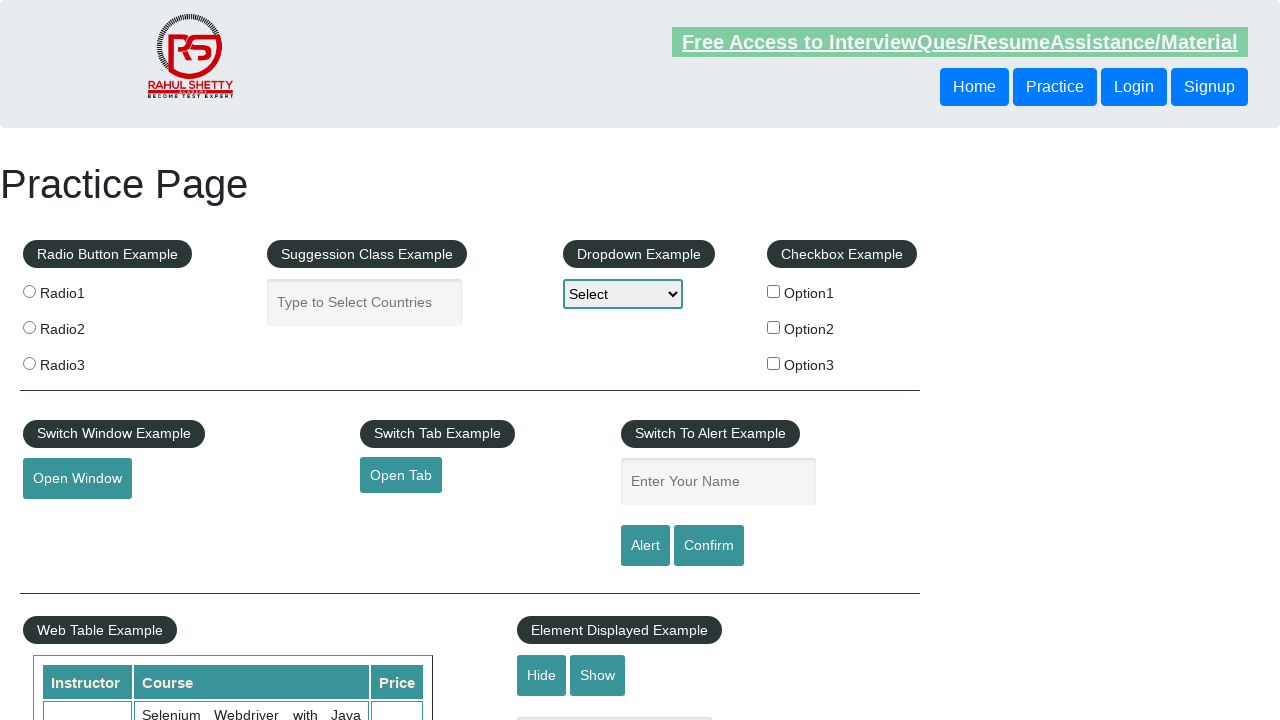

Navigated to AutomationPractice page
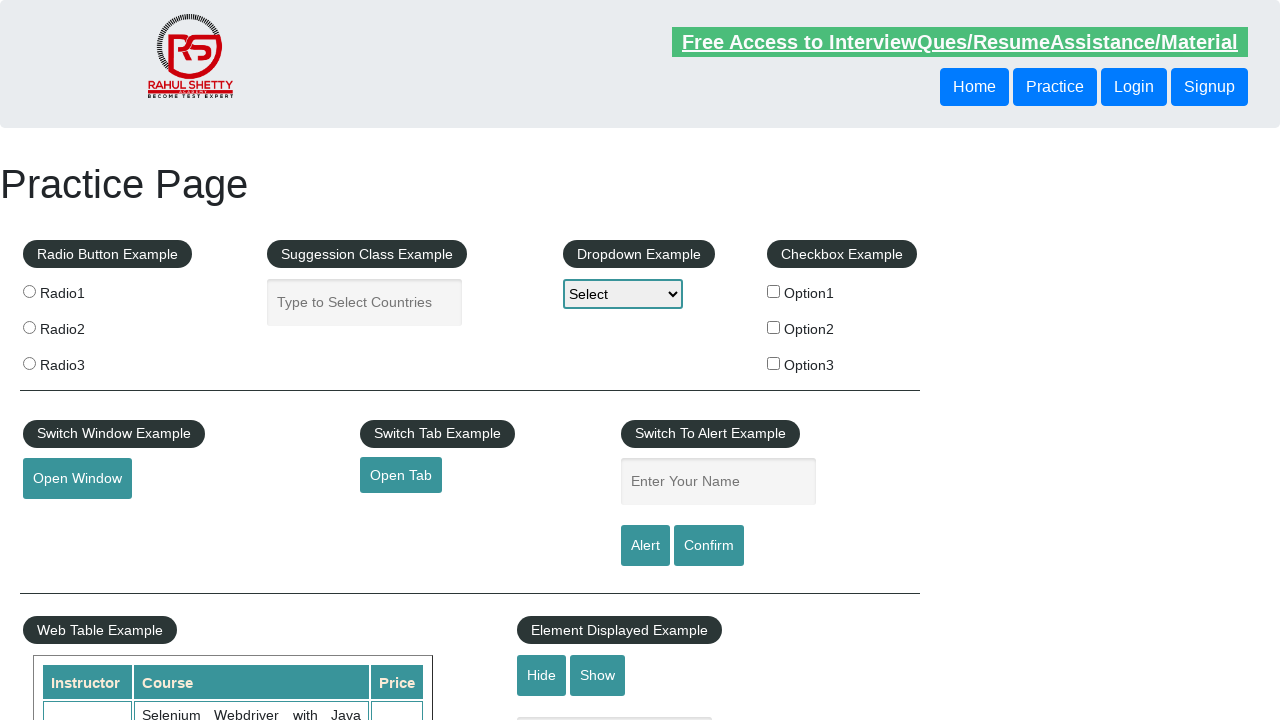

Filled name input field with 'sushilpatil' on input[name='enter-name']
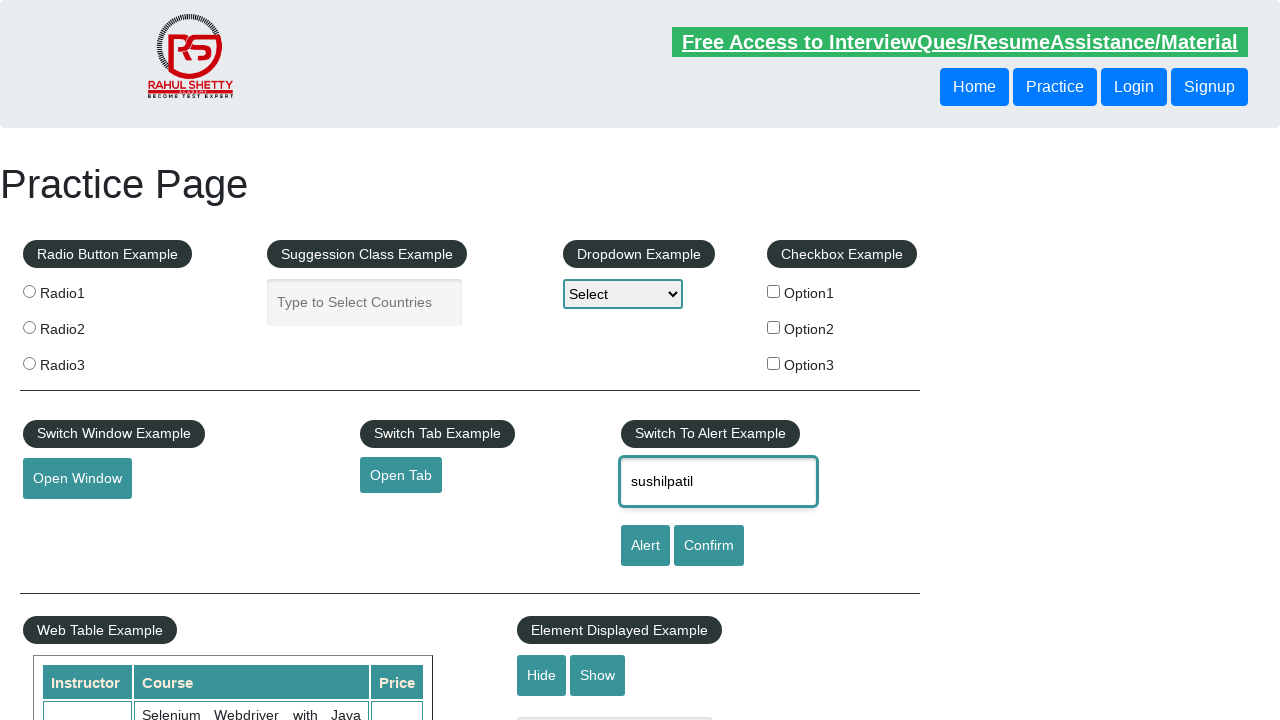

Clicked alert button and accepted the JavaScript alert at (645, 546) on #alertbtn
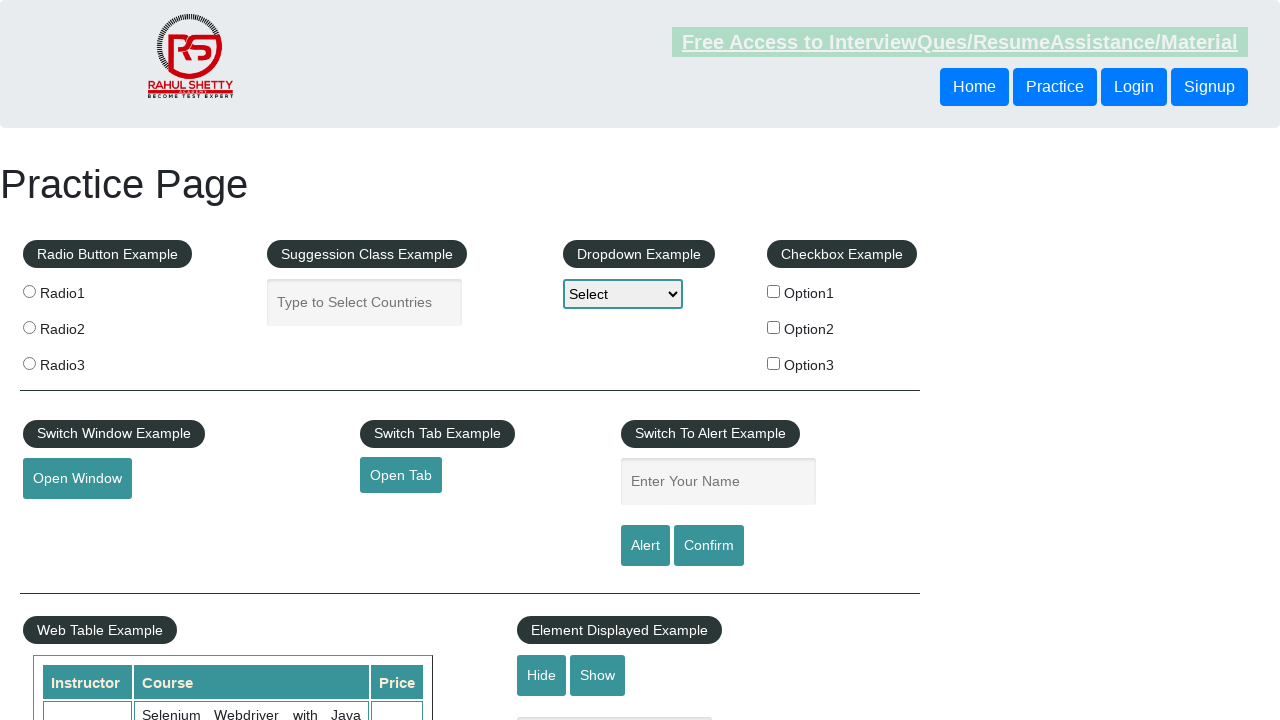

Waited 1 second for alert processing
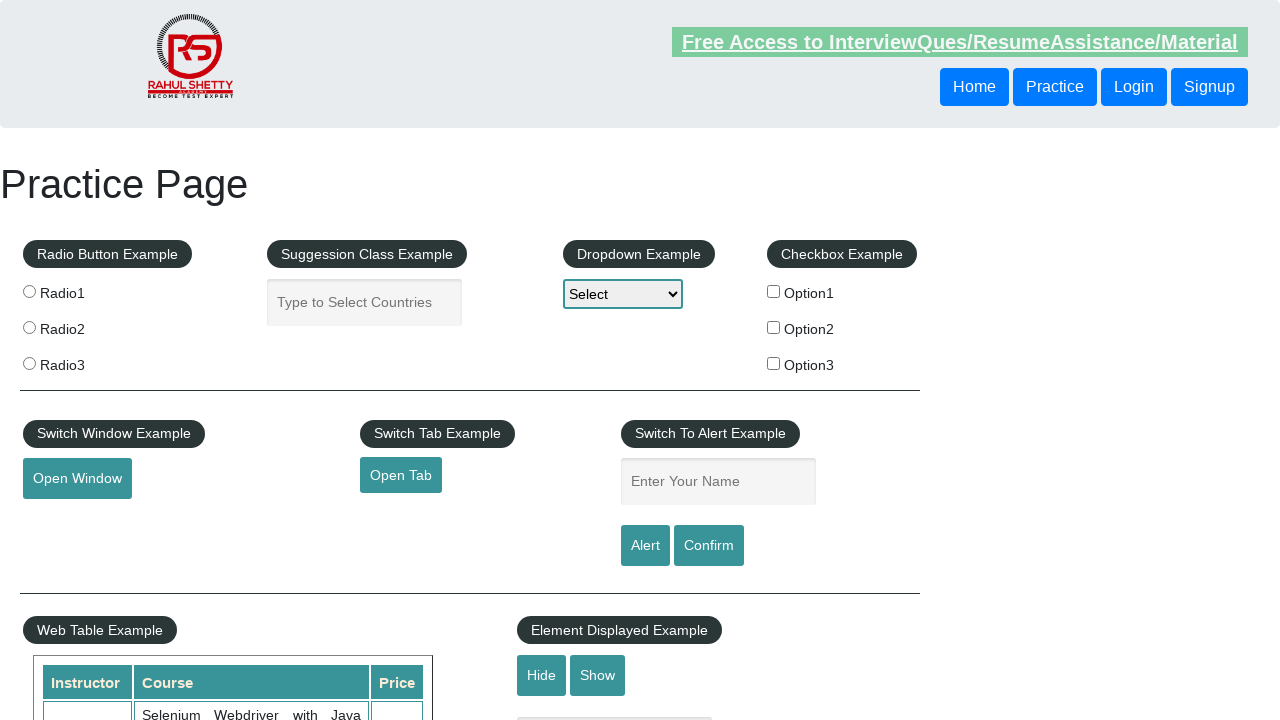

Clicked confirm button and dismissed the confirm dialog at (709, 546) on #confirmbtn
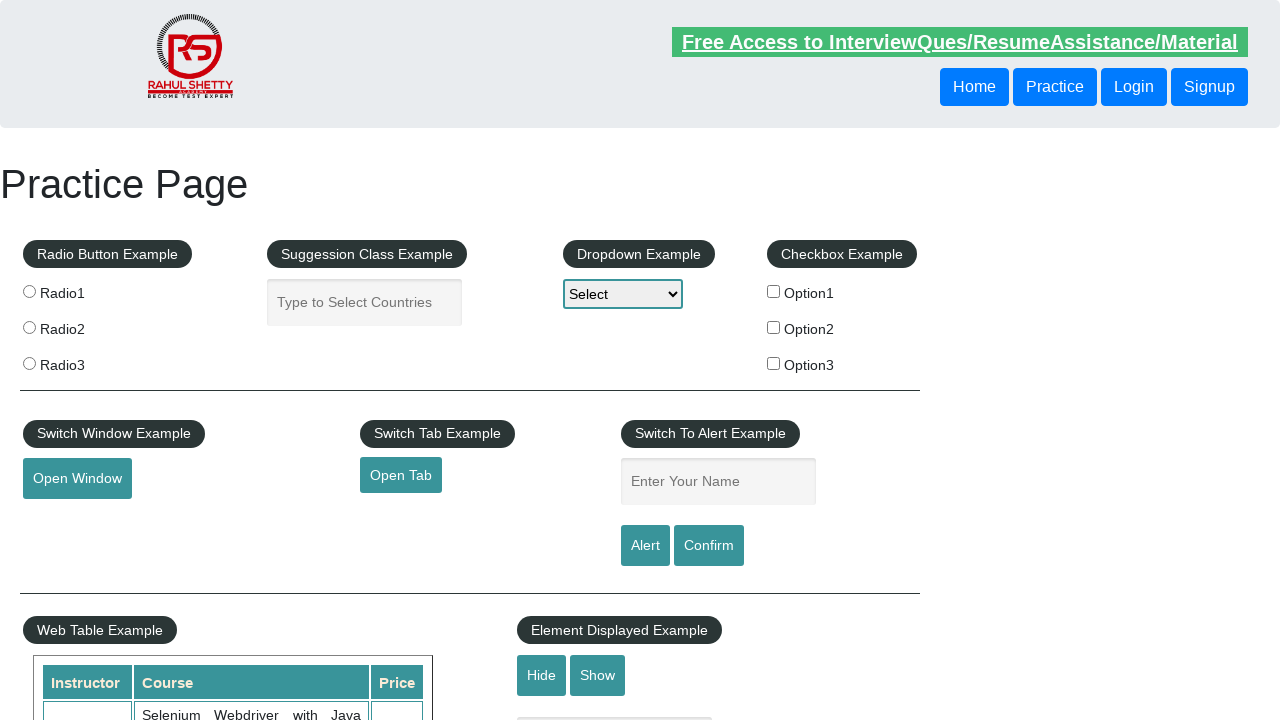

Waited 1 second for confirm dialog processing
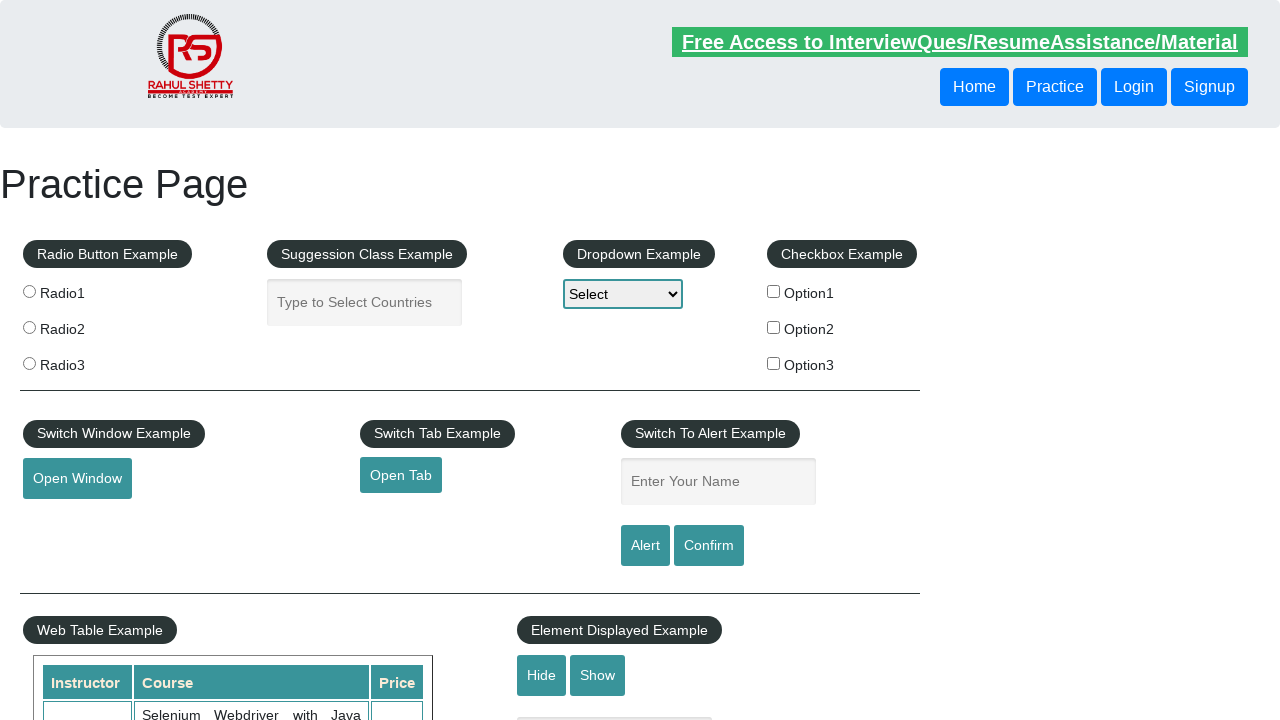

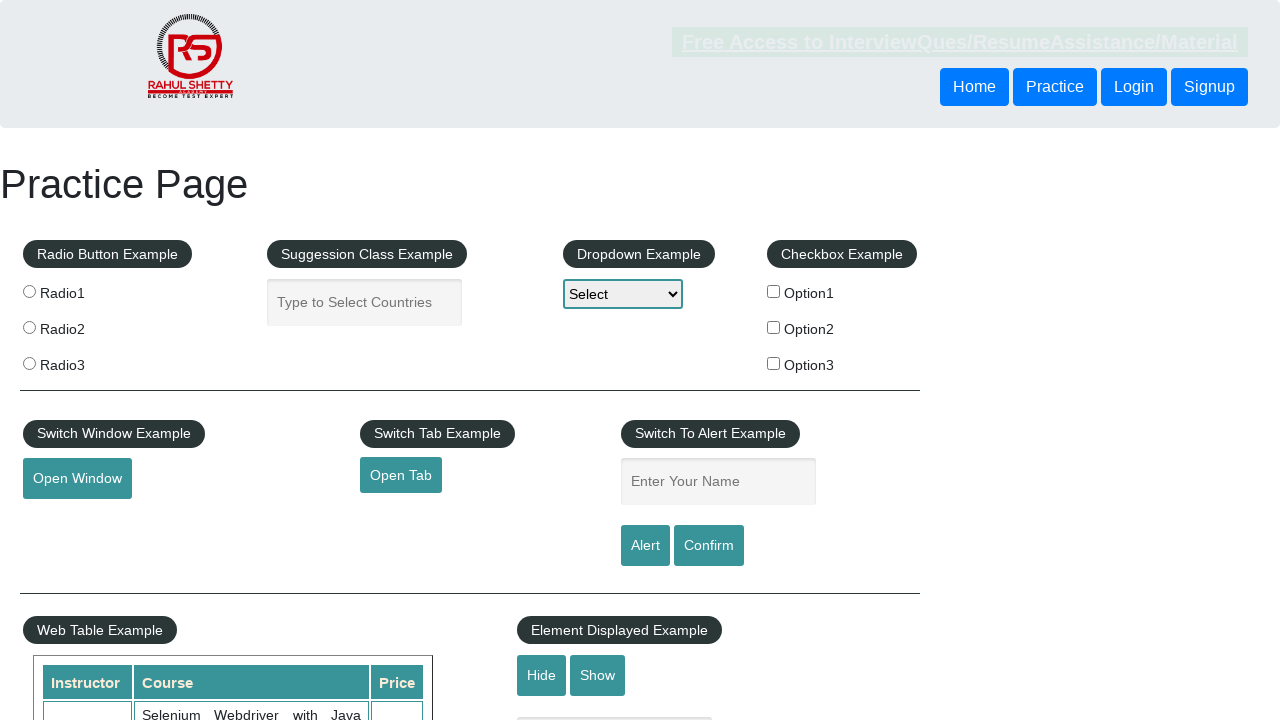